Tests file upload functionality on a registration page by scrolling to the file input element and uploading a file

Starting URL: https://grotechminds.com/registration/

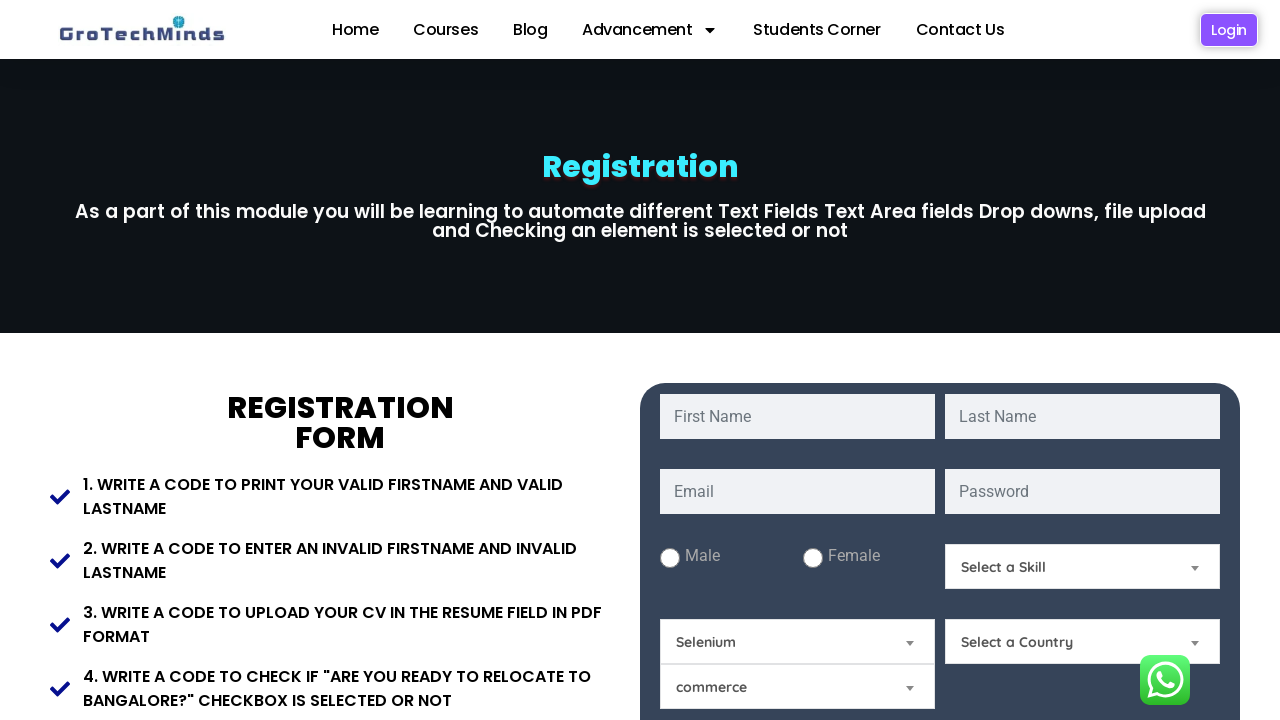

Scrolled down 794 pixels to reveal file upload section
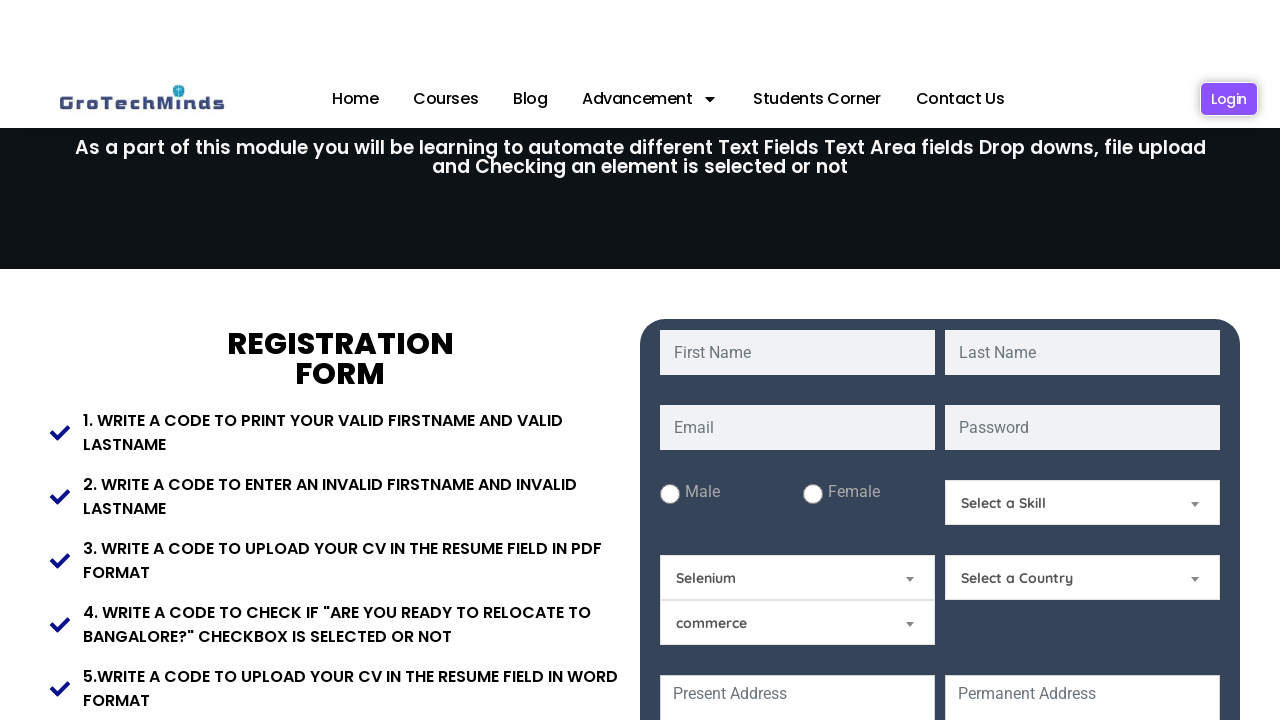

File input element #file became visible
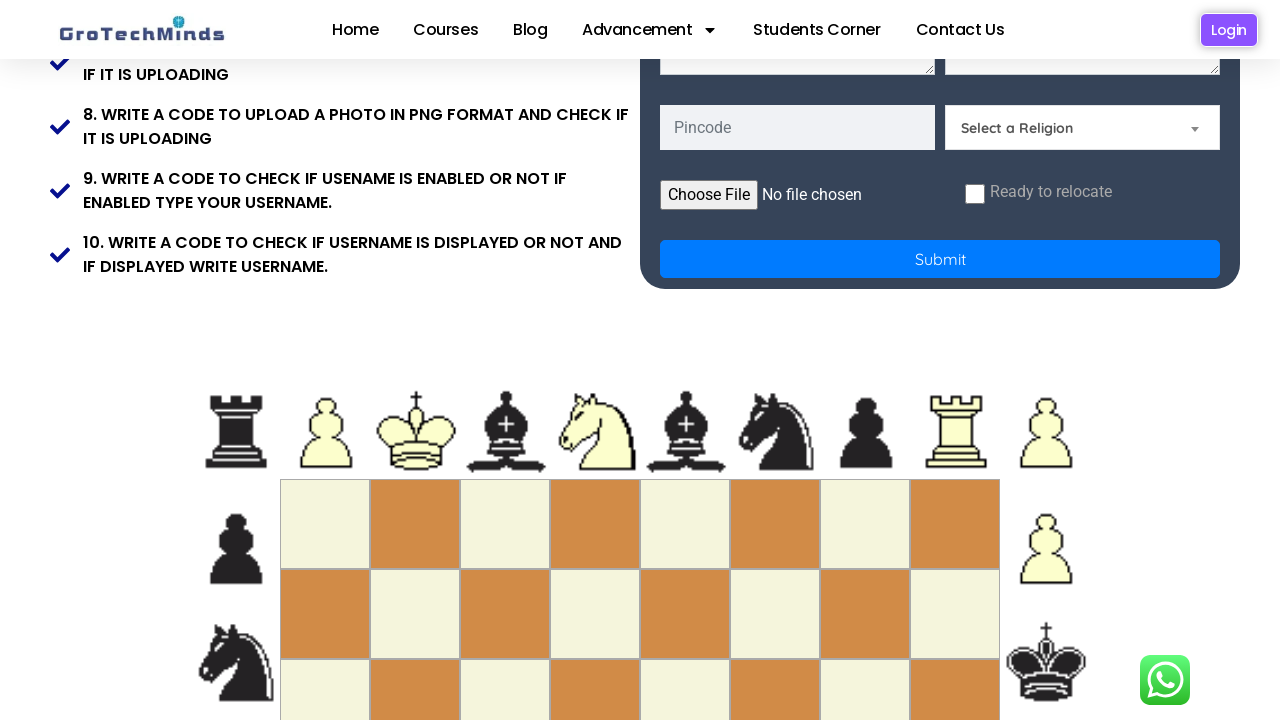

Created temporary test file for upload
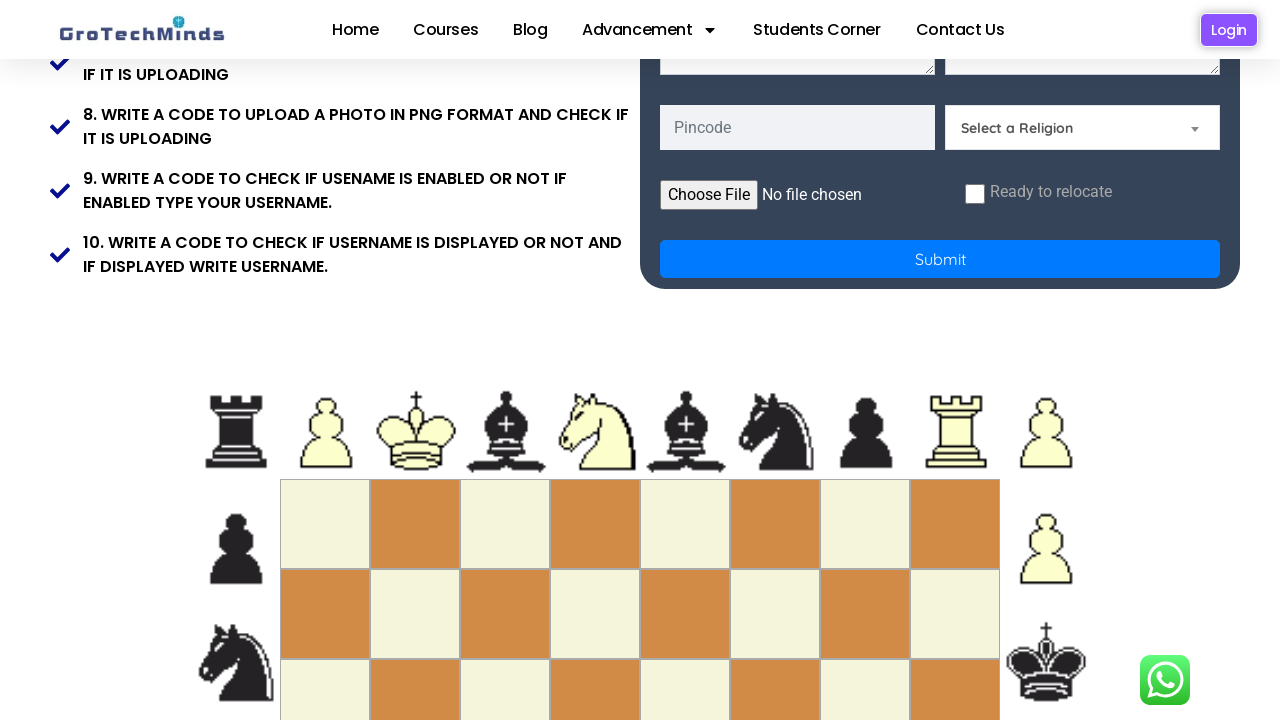

Uploaded test file to #file input element
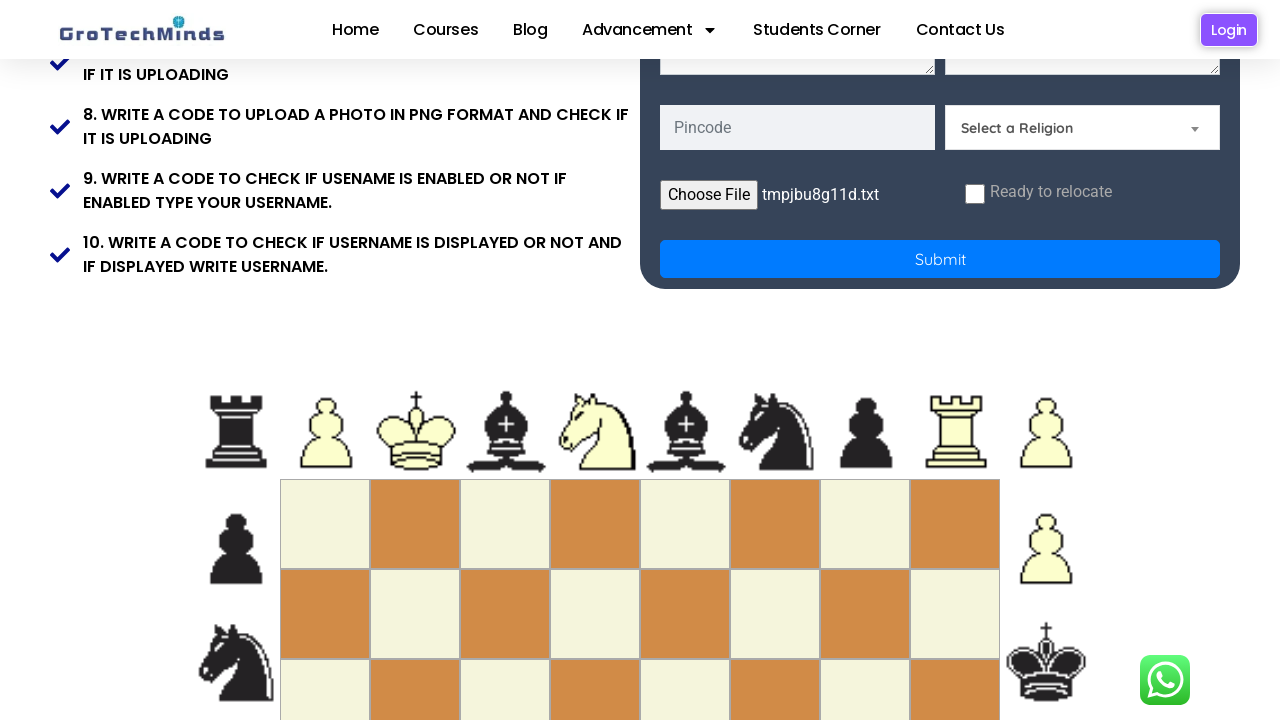

Cleaned up temporary test file
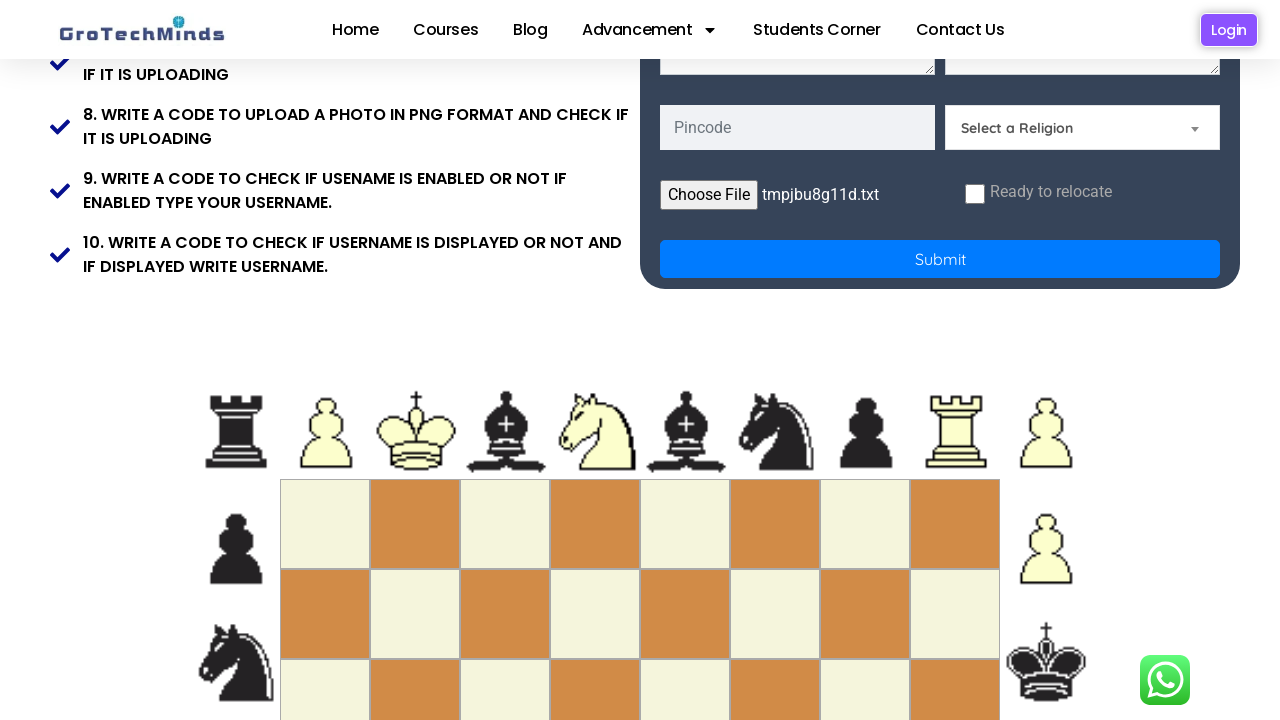

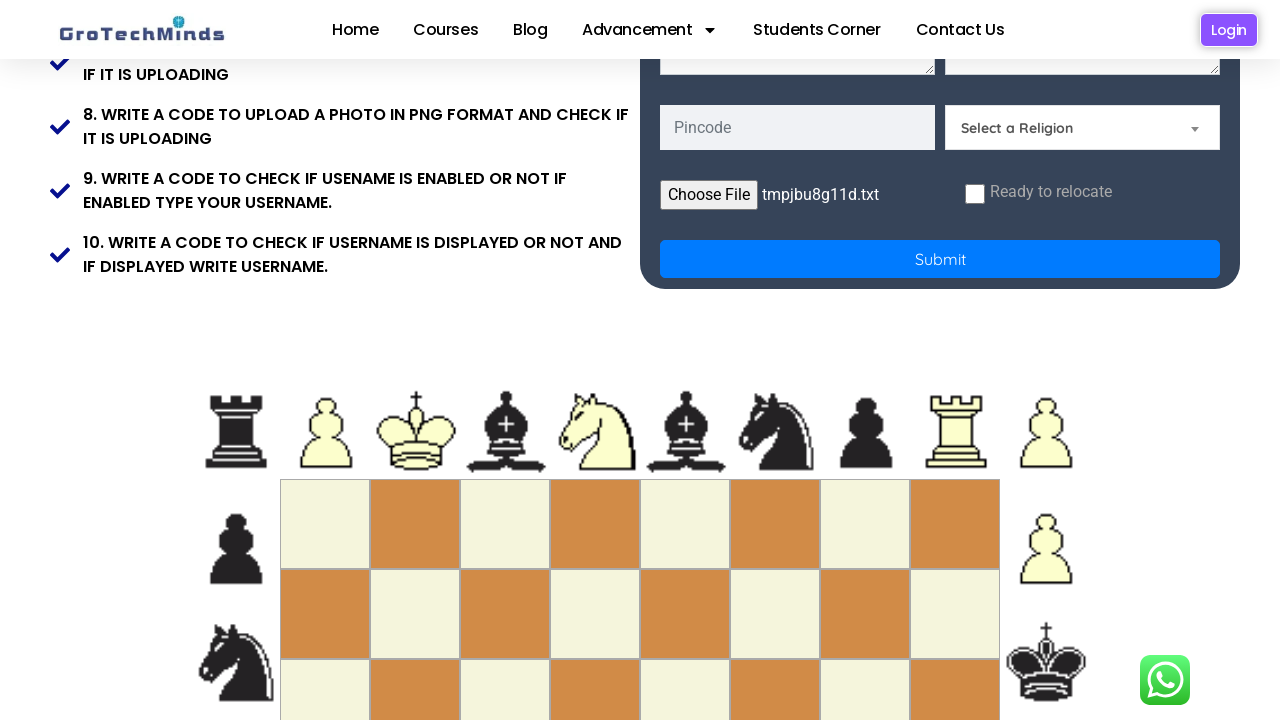